Tests navigation to homepage by clicking on the 'PRODUCT STORE' logo from a product page

Starting URL: https://www.demoblaze.com/prod.html?idp_=5

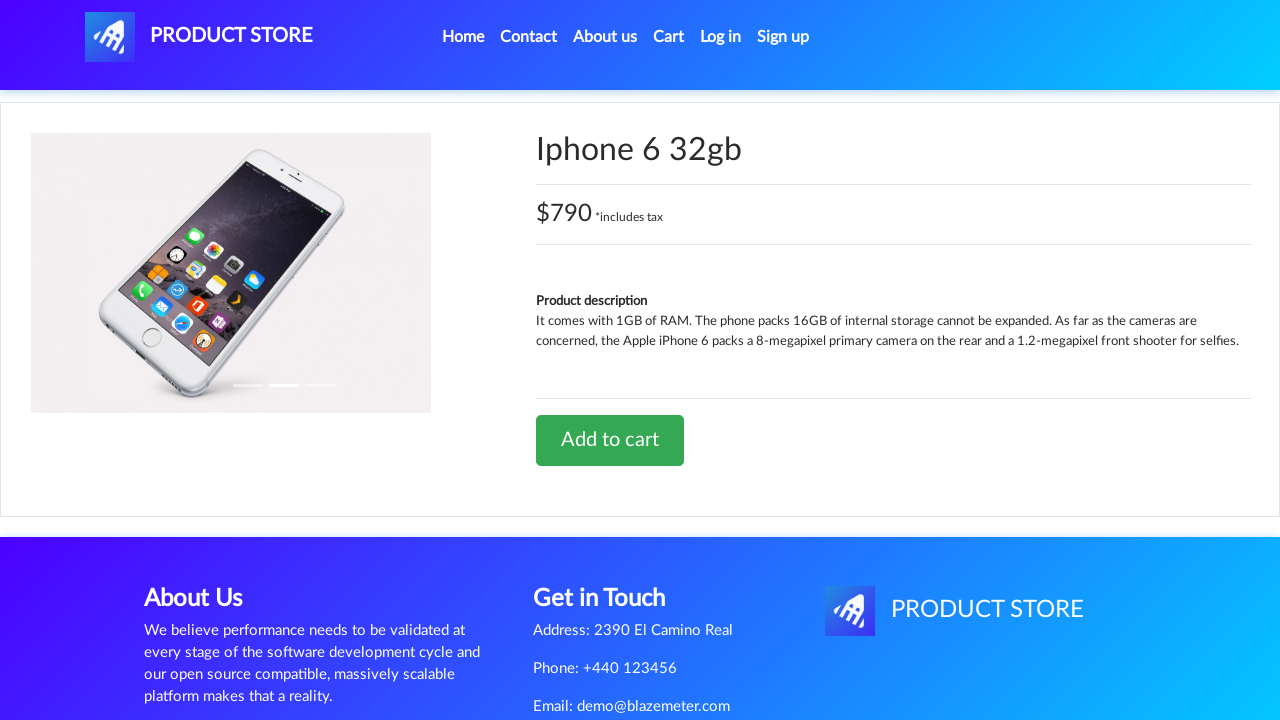

Clicked on the 'PRODUCT STORE' logo at (199, 37) on #nava
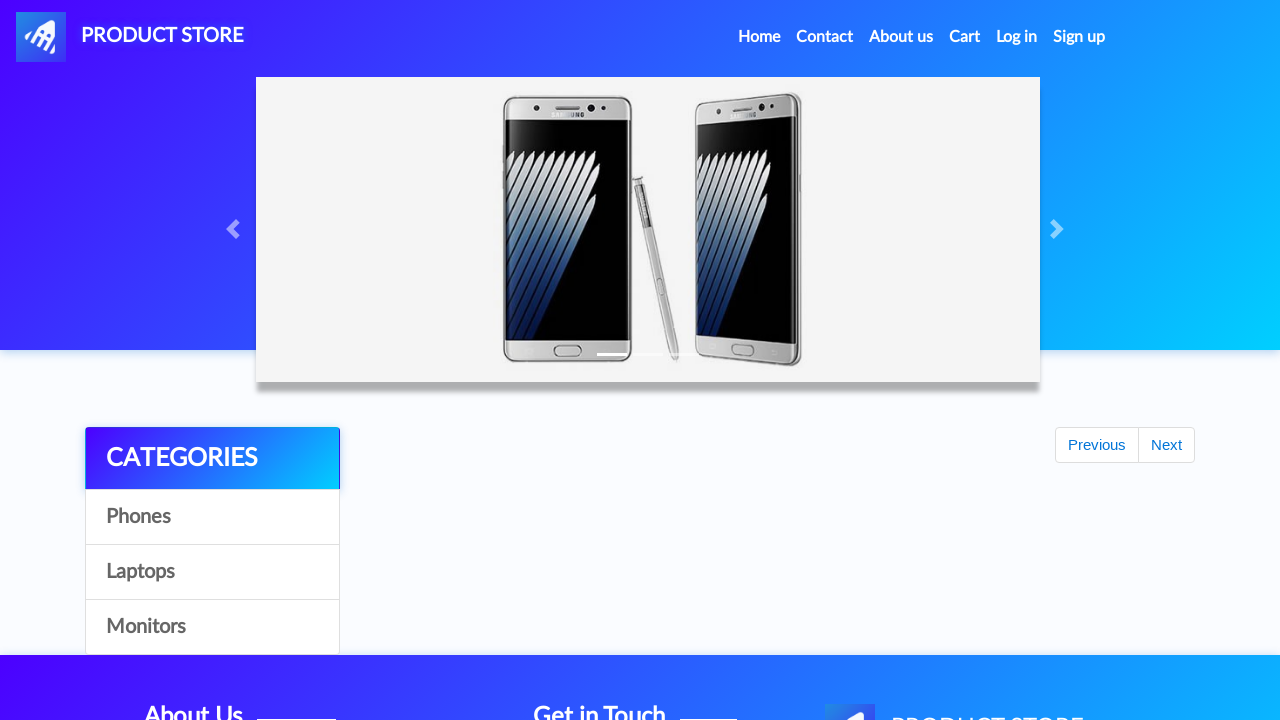

Navigated to homepage (index.html)
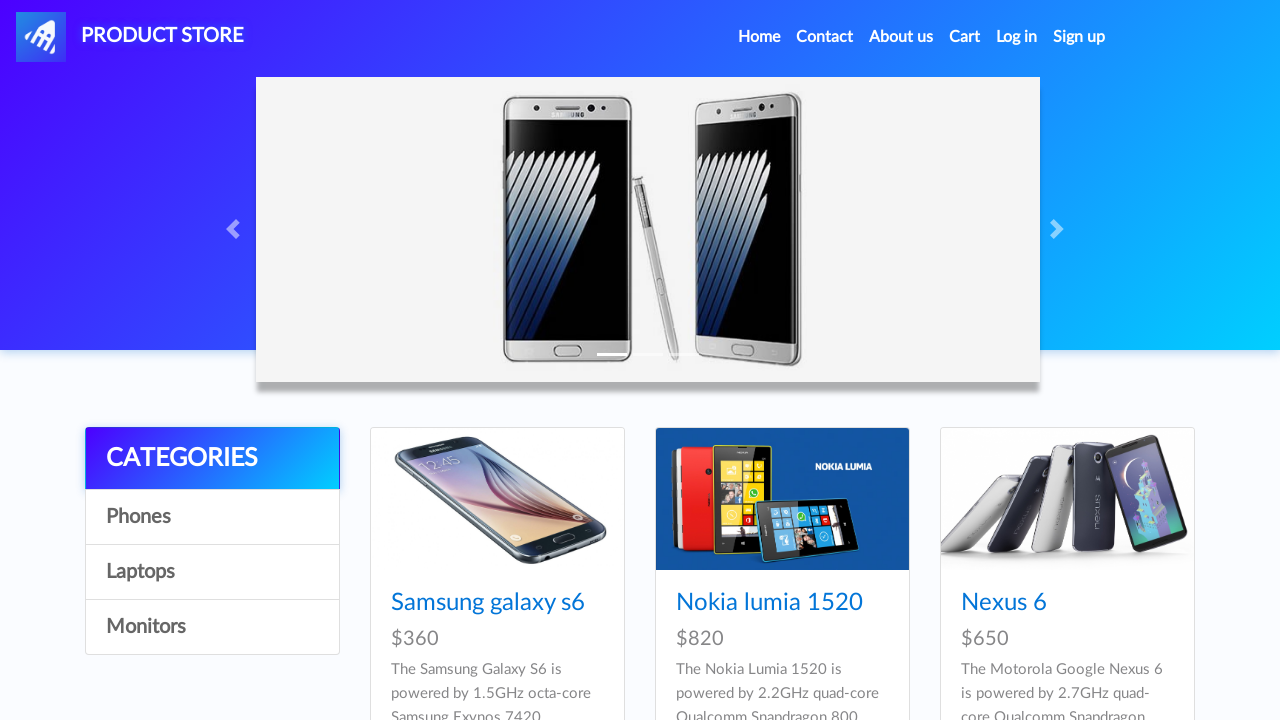

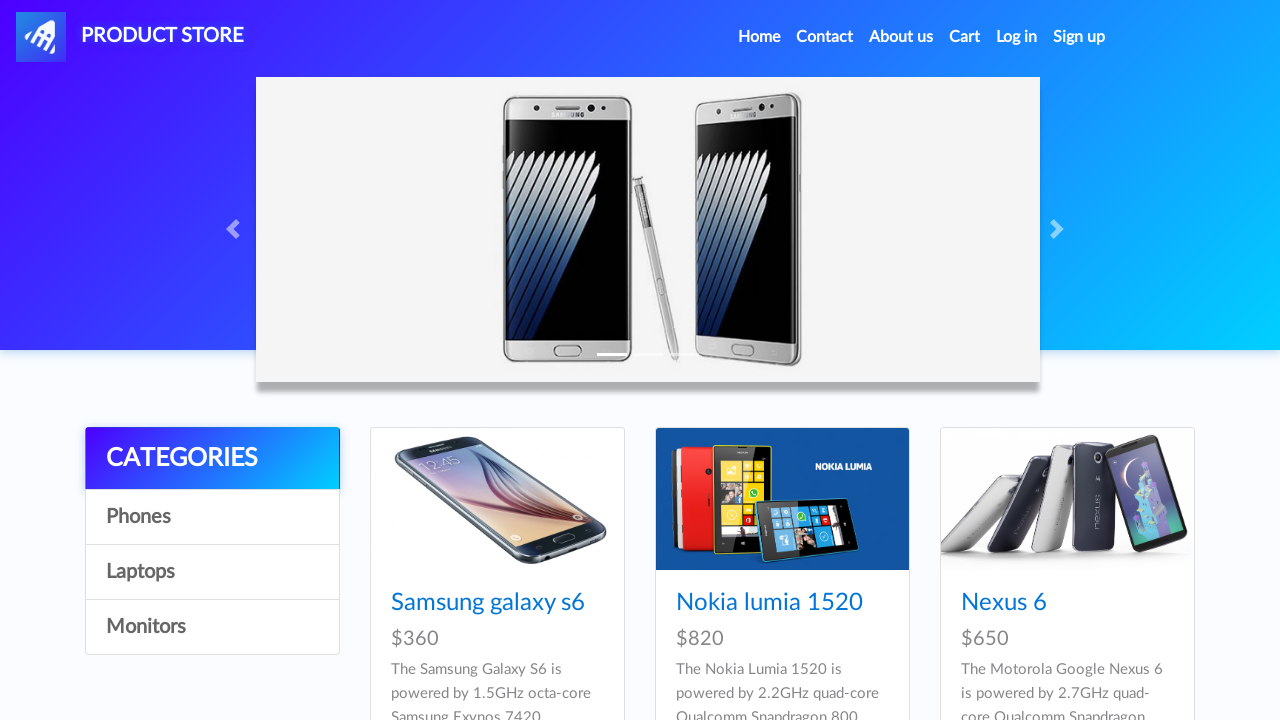